Navigates to a WebGL aquarium demo page and waits for the content to fully render, verifying that the WebGL sample loads correctly.

Starting URL: https://webglsamples.org/aquarium/aquarium.html

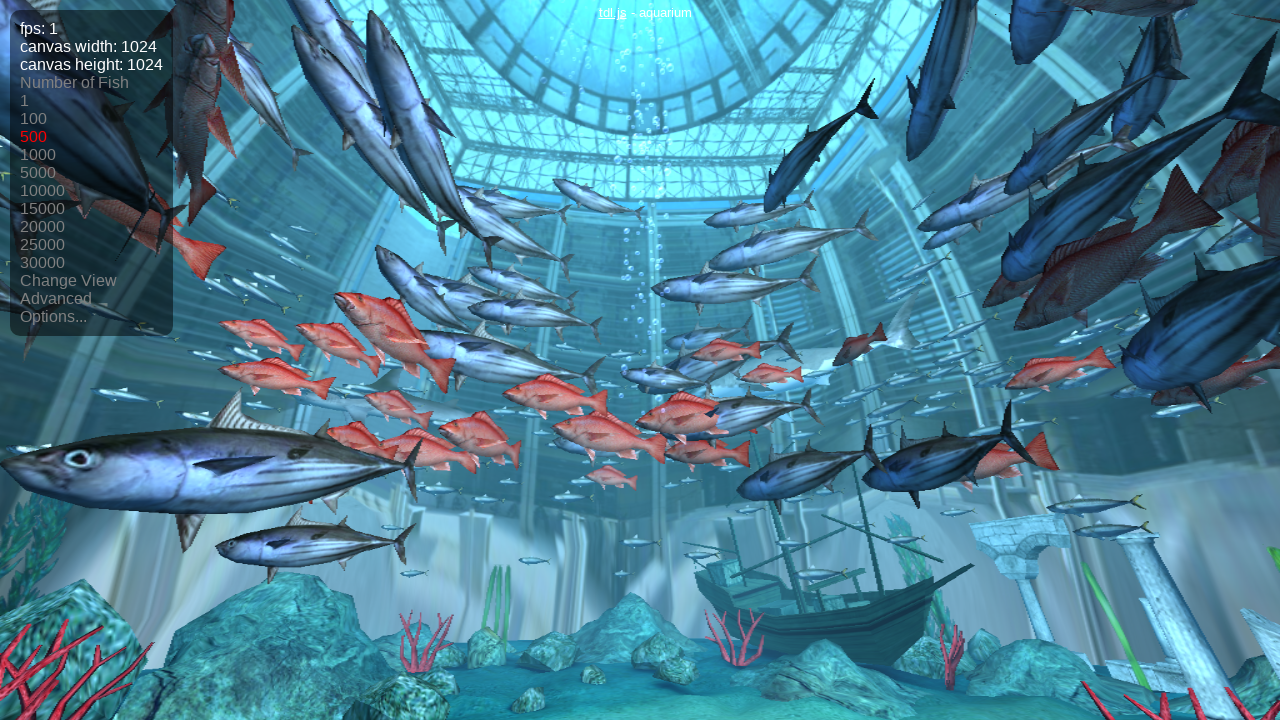

Waited 10 seconds for WebGL aquarium animation to load
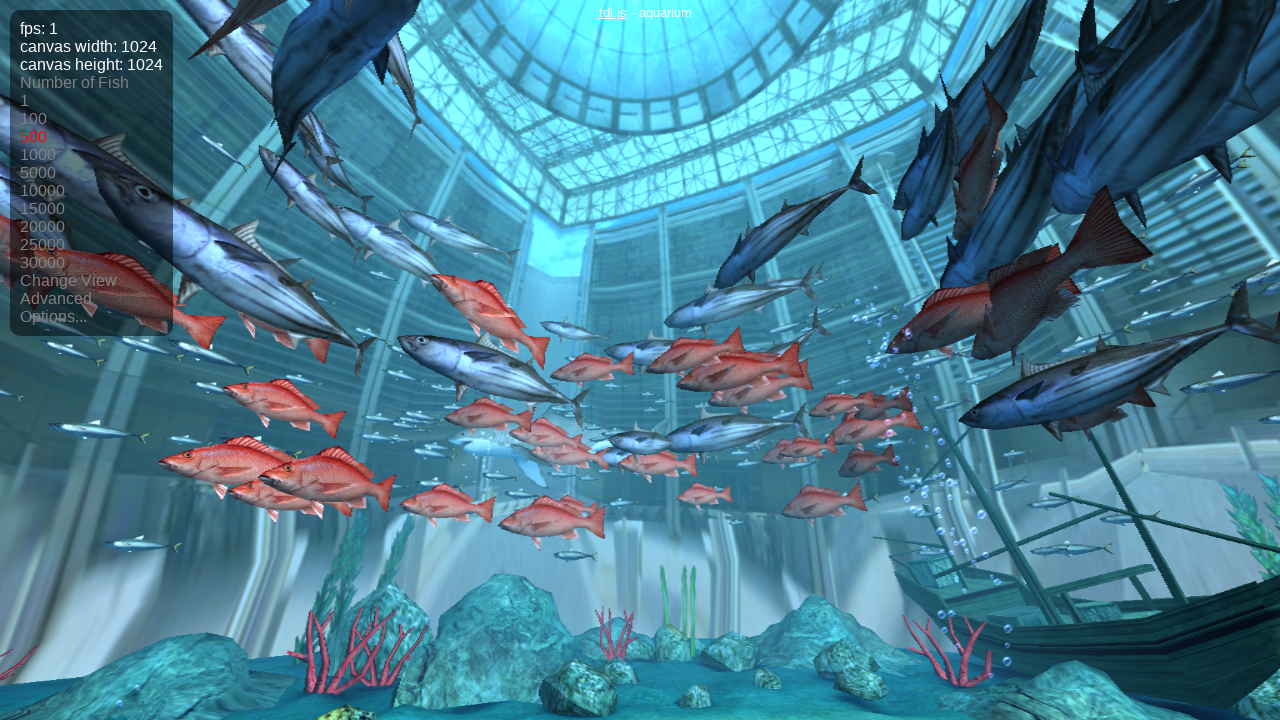

Canvas element detected - WebGL sample loaded successfully
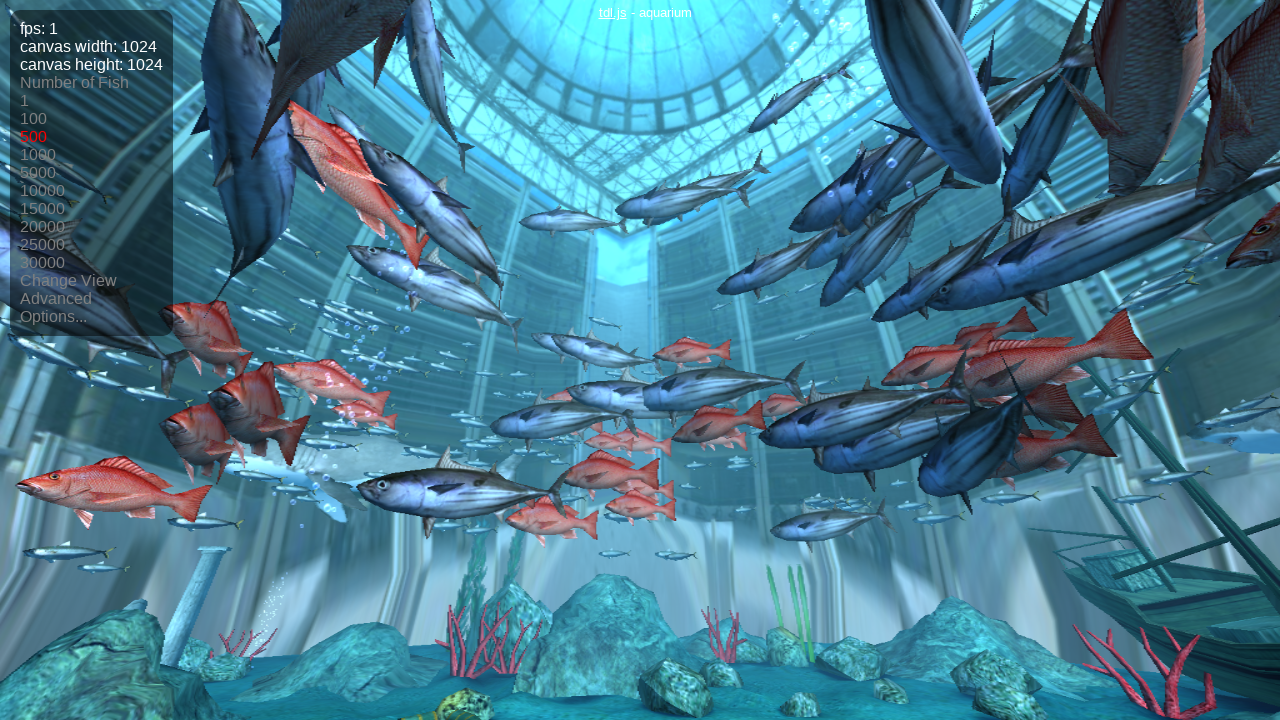

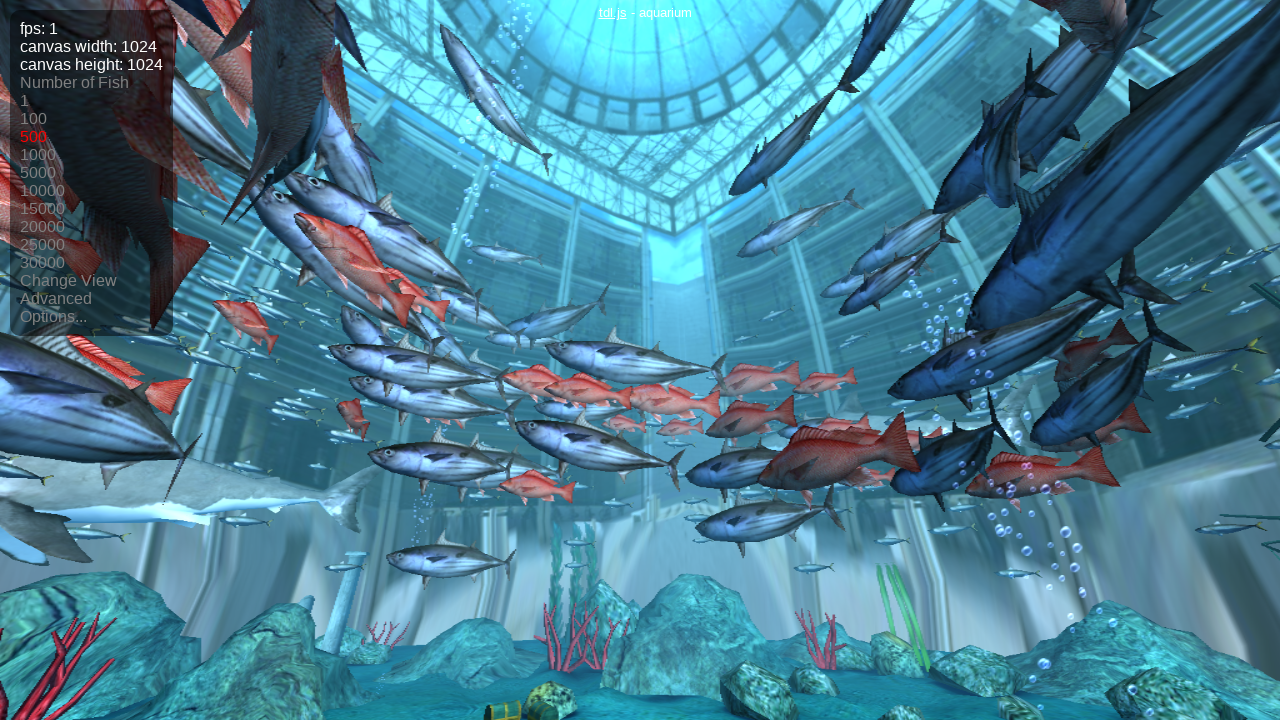